Tests multi-select dropdown functionality by selecting and deselecting options using different methods (by text, by index, by value)

Starting URL: https://v1.training-support.net/selenium/selects

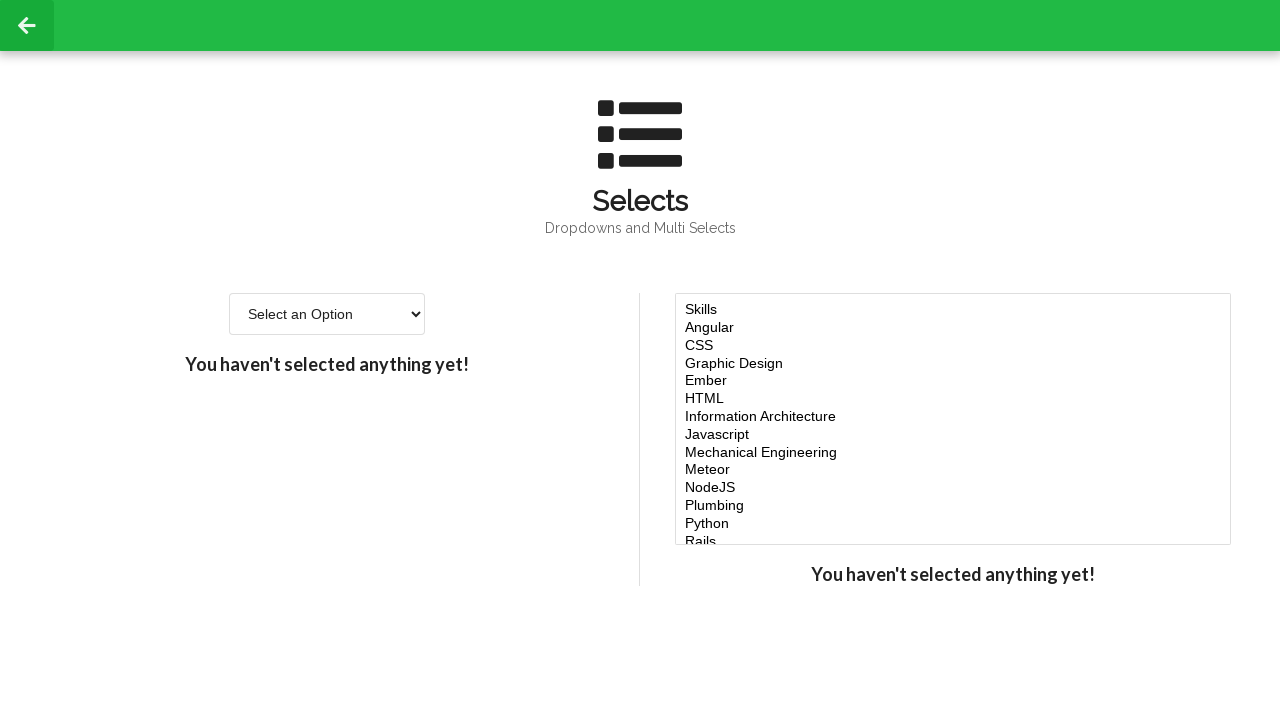

Located multi-select dropdown element
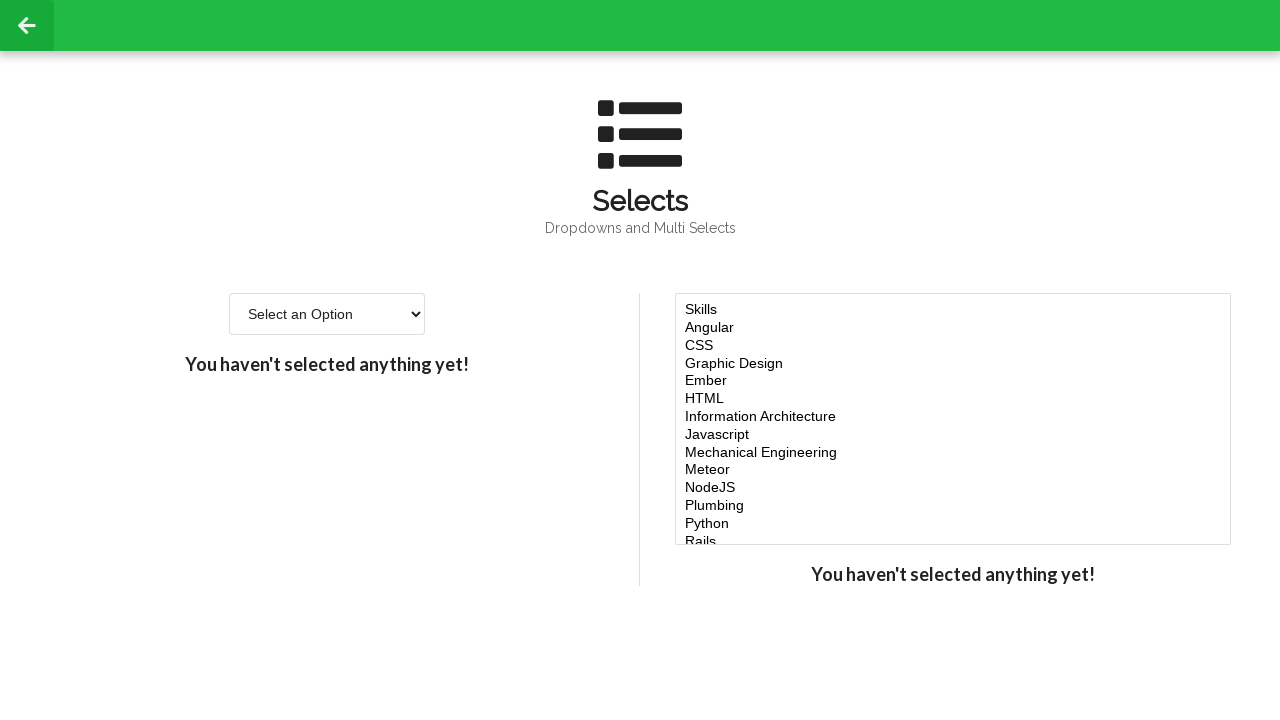

Selected 'Javascript' option by visible text on #multi-select
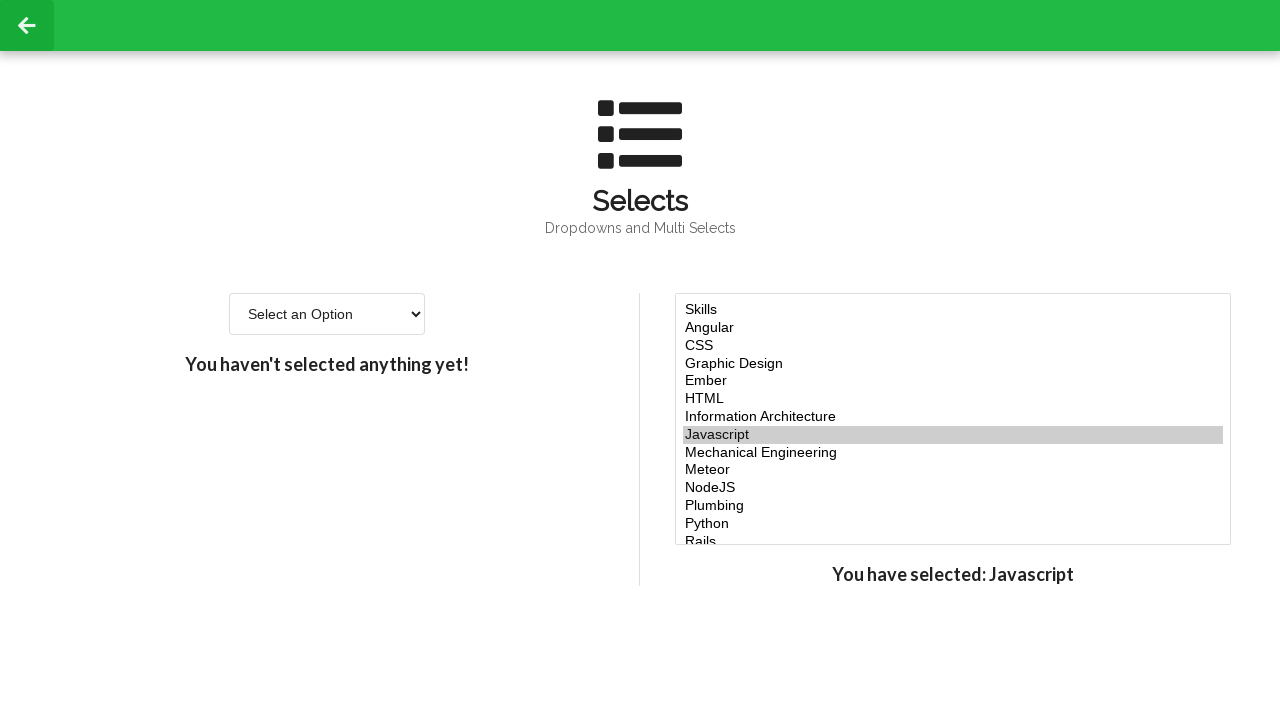

Selected options at indices 4 and 5 on #multi-select
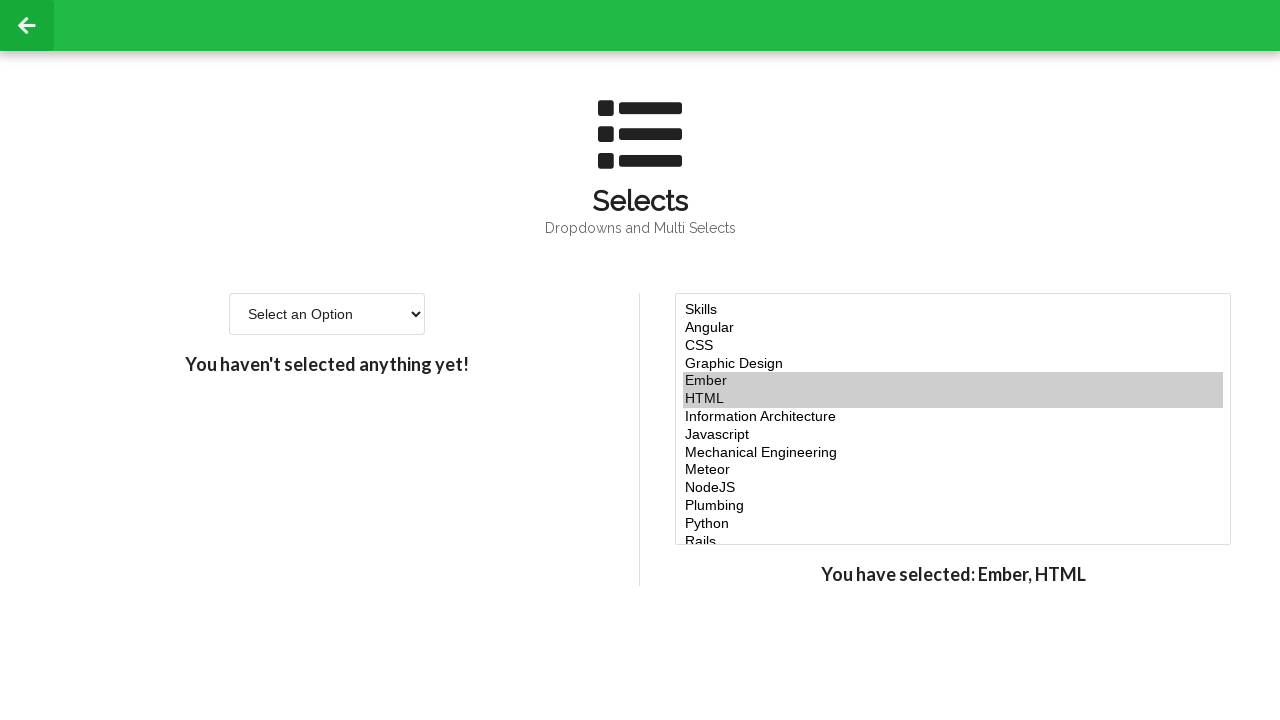

Selected option with value 'node' on #multi-select
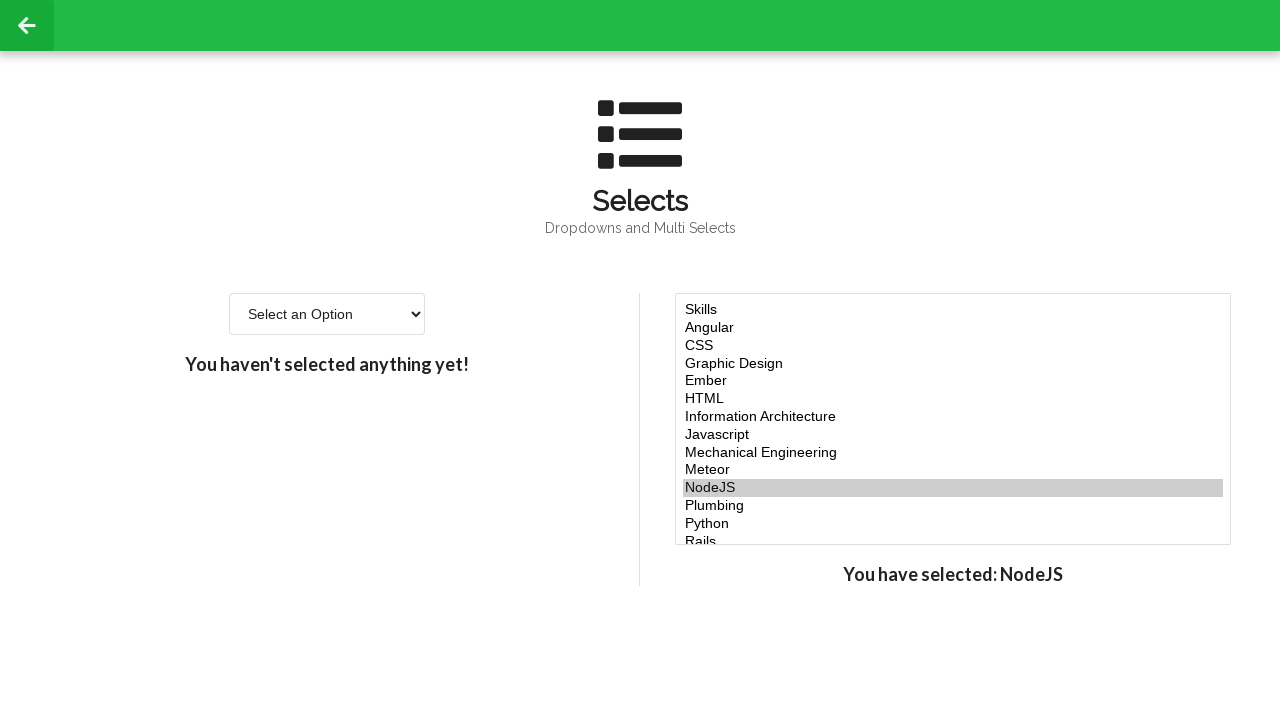

Pressed Control key to prepare for deselection
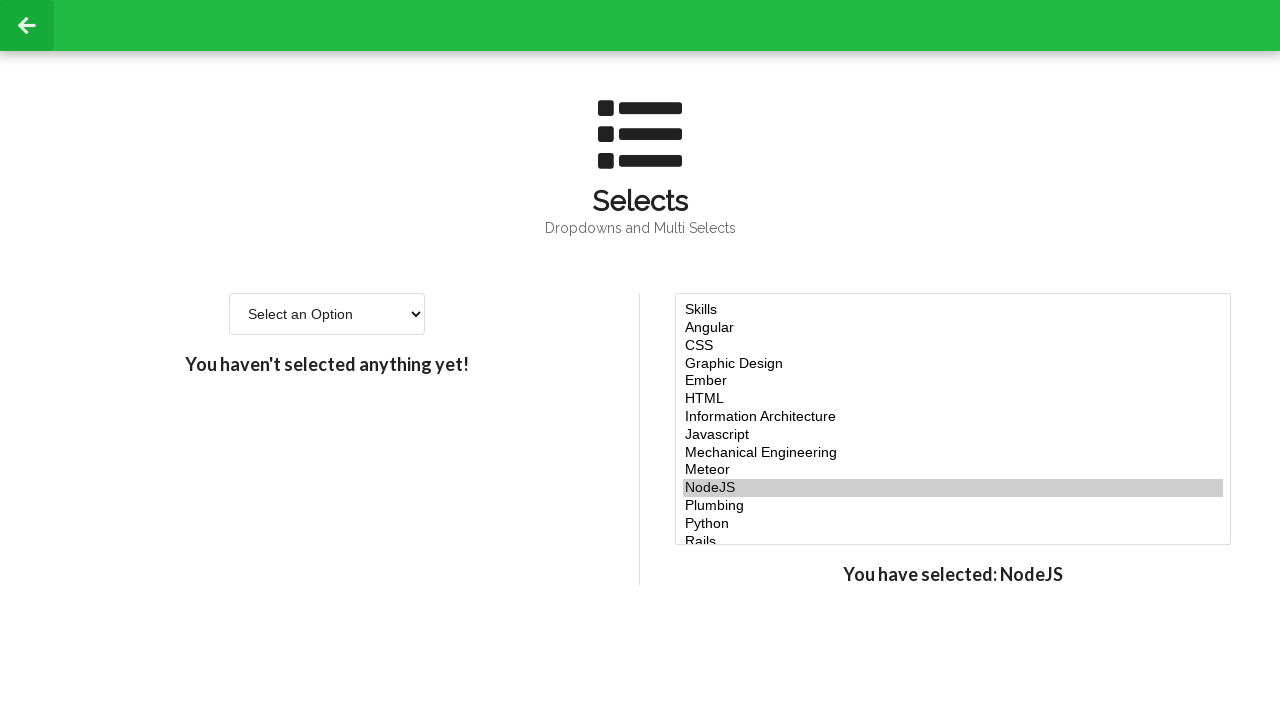

Clicked on option at index 7 while holding Control to deselect at (953, 435) on #multi-select option >> nth=7
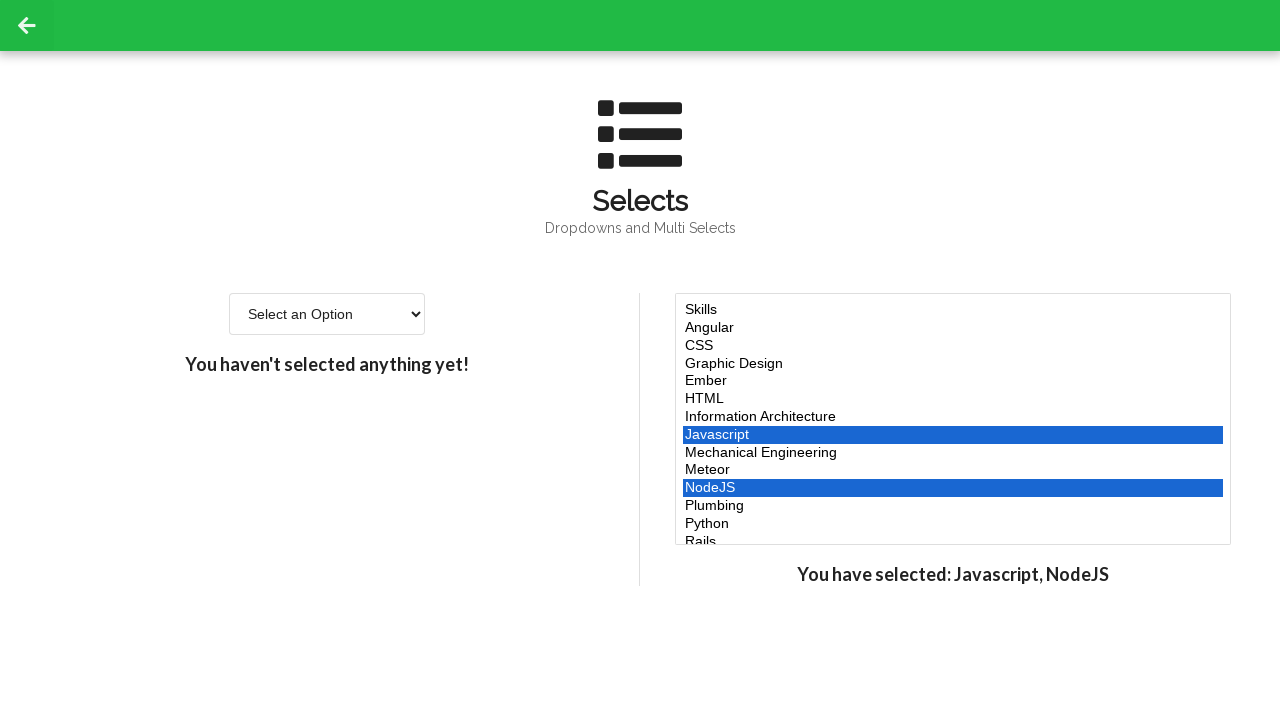

Released Control key after deselection
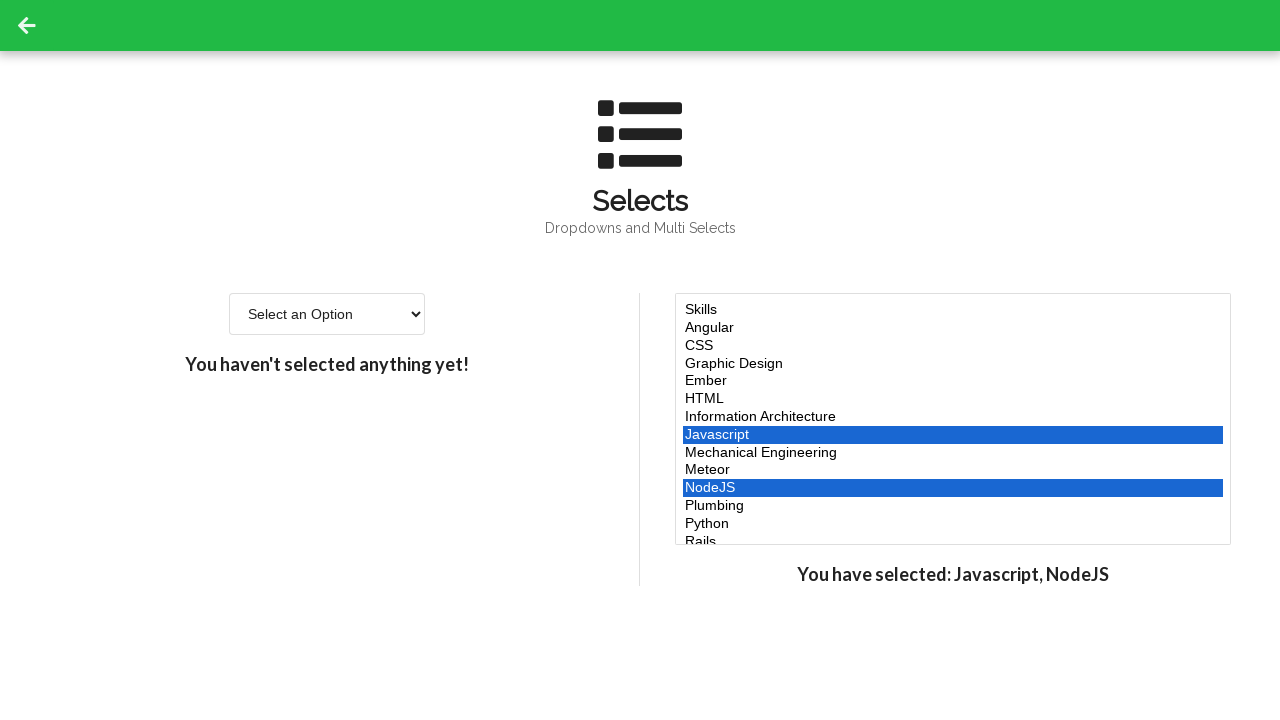

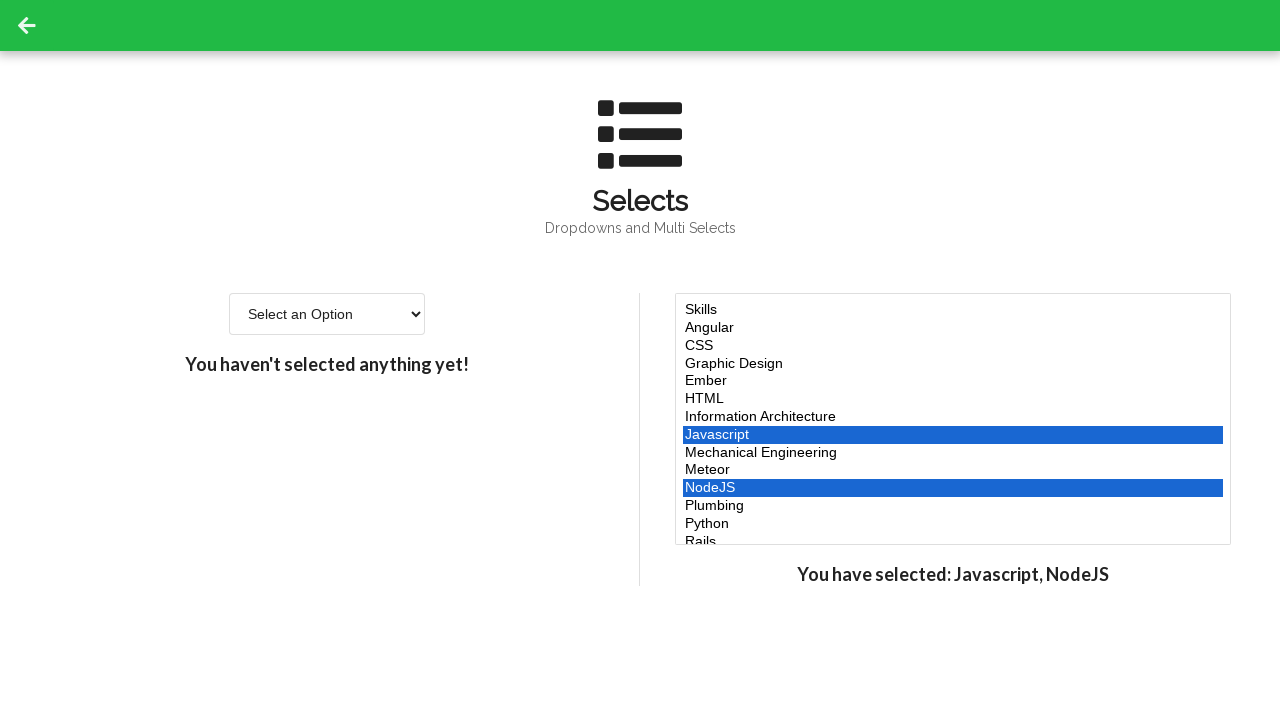